Tests browser navigation functions (back, forward, reload) on an e-commerce checkout page by first adding a product to cart, proceeding to checkout, then navigating back, forward, and reloading the page multiple times.

Starting URL: https://rahulshettyacademy.com/seleniumPractise/#/

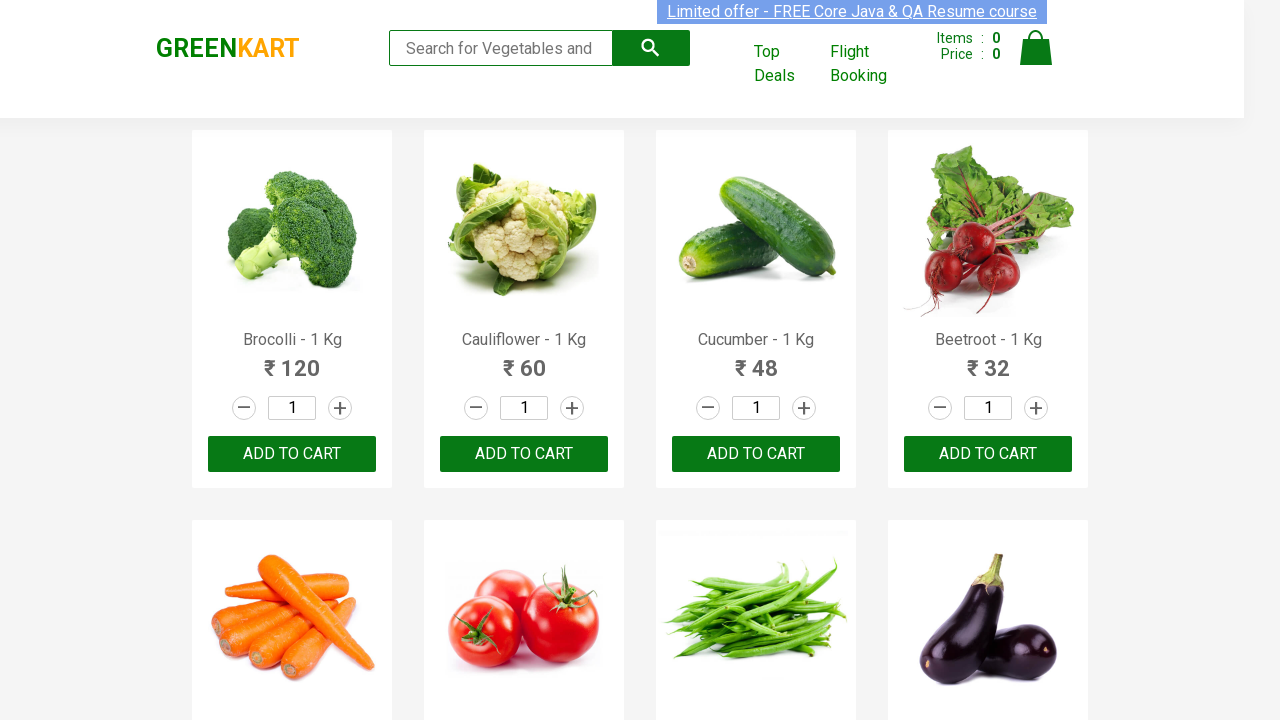

Clicked add to cart button for 8th product at (988, 360) on .product >> nth=7 >> .product-action
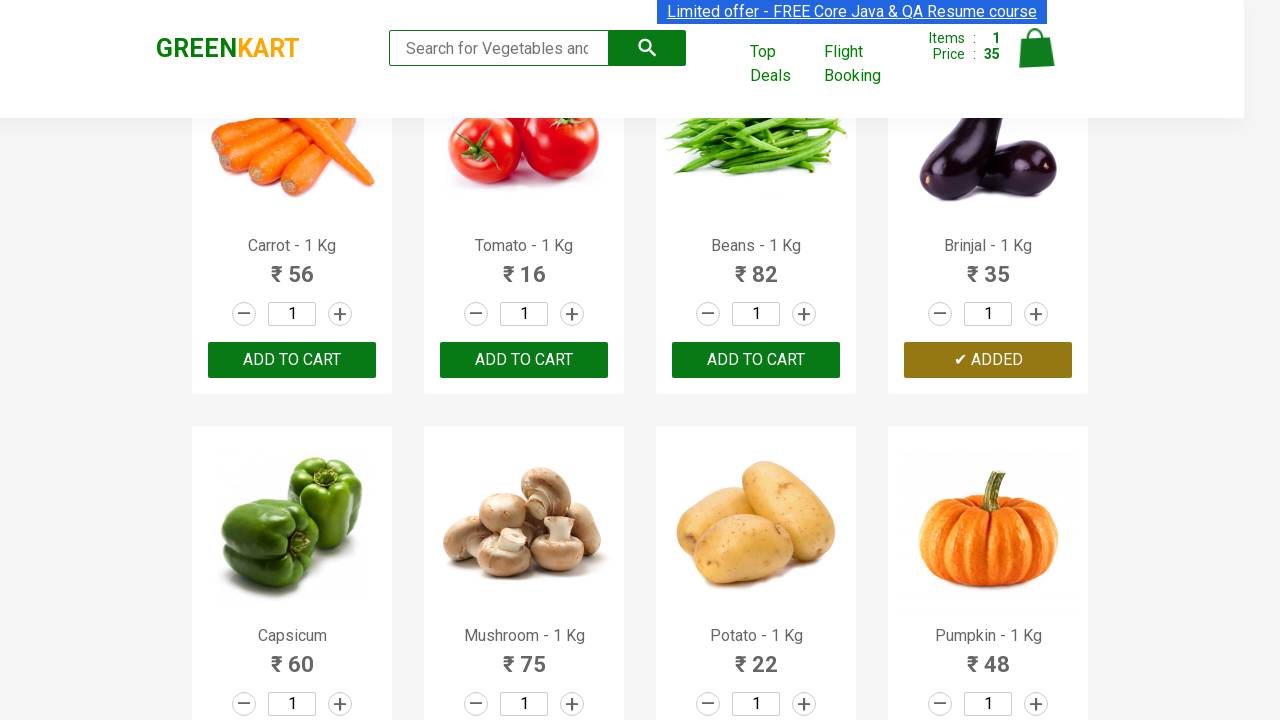

Clicked cart icon to view cart at (1036, 59) on .cart-icon
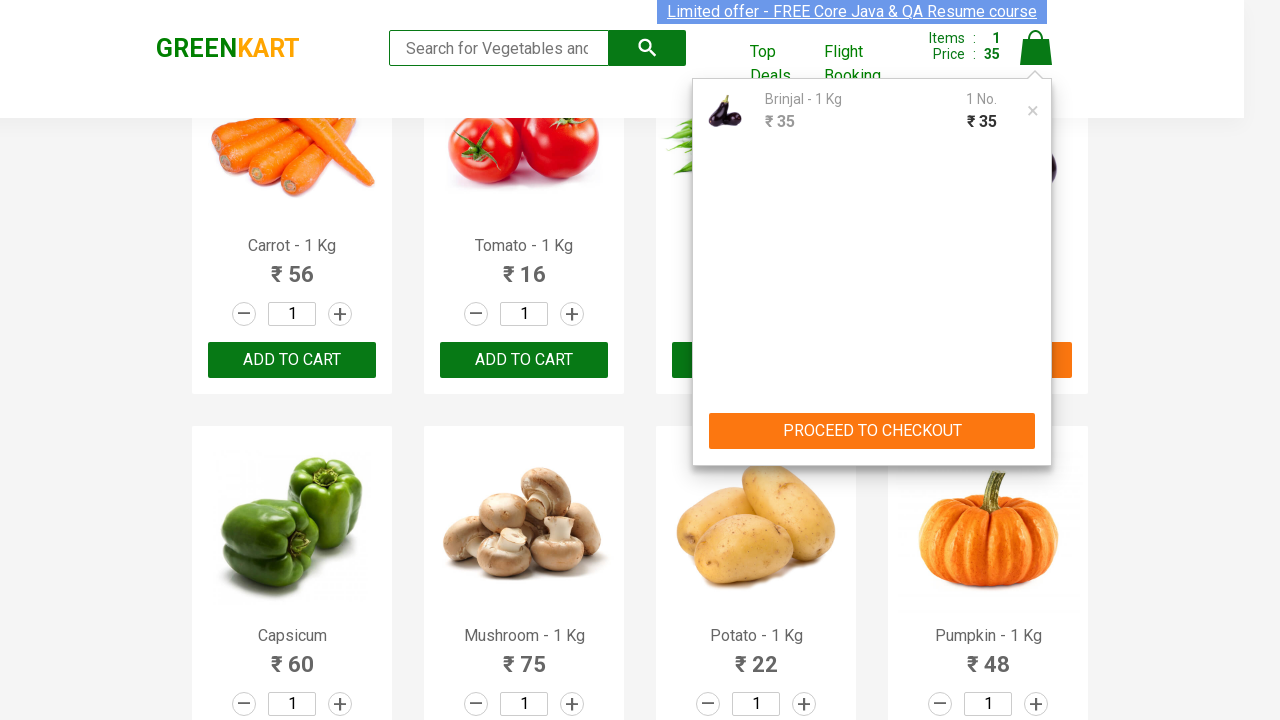

Clicked PROCEED TO CHECKOUT button at (872, 431) on text=PROCEED TO CHECKOUT
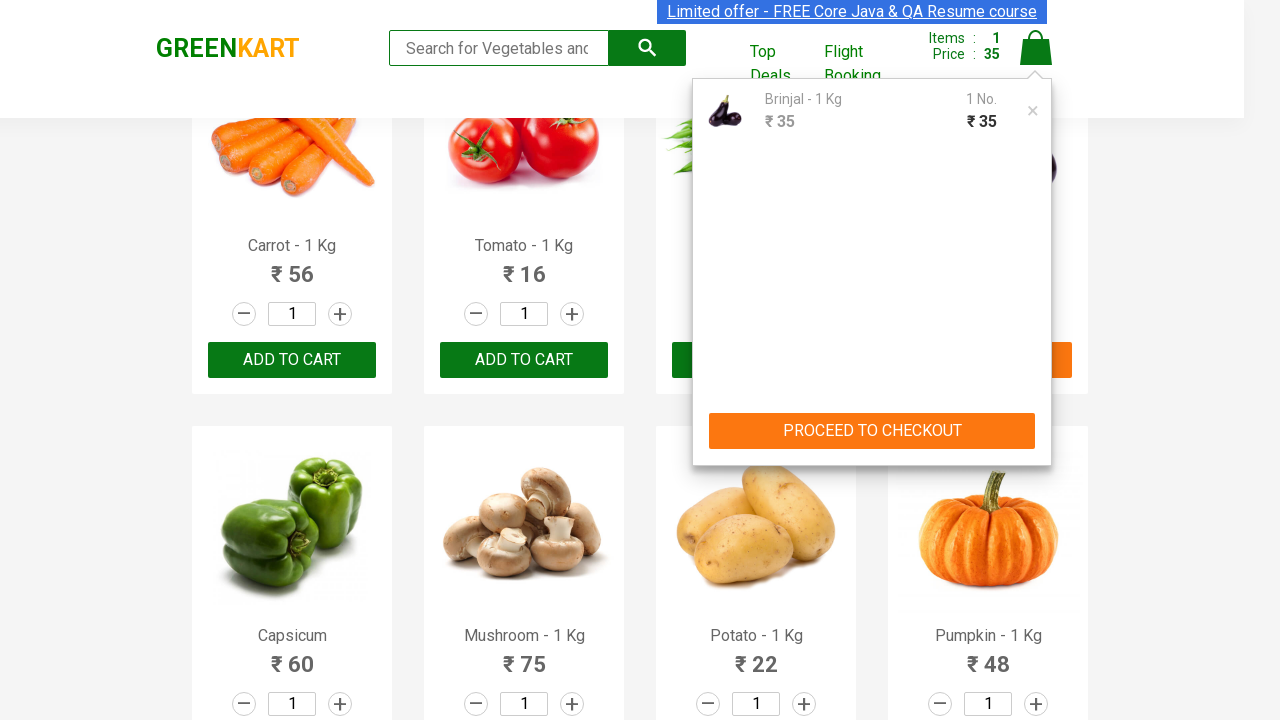

Verified Place Order button is visible on checkout page
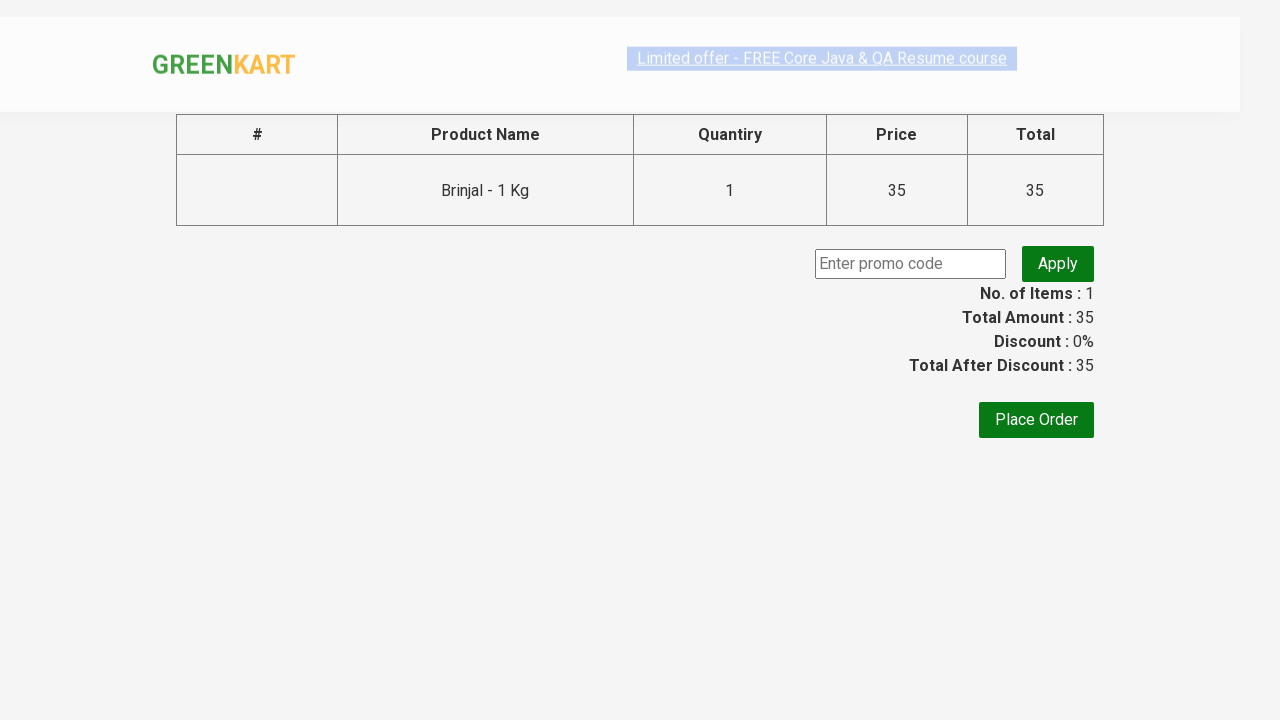

Navigated back from checkout page
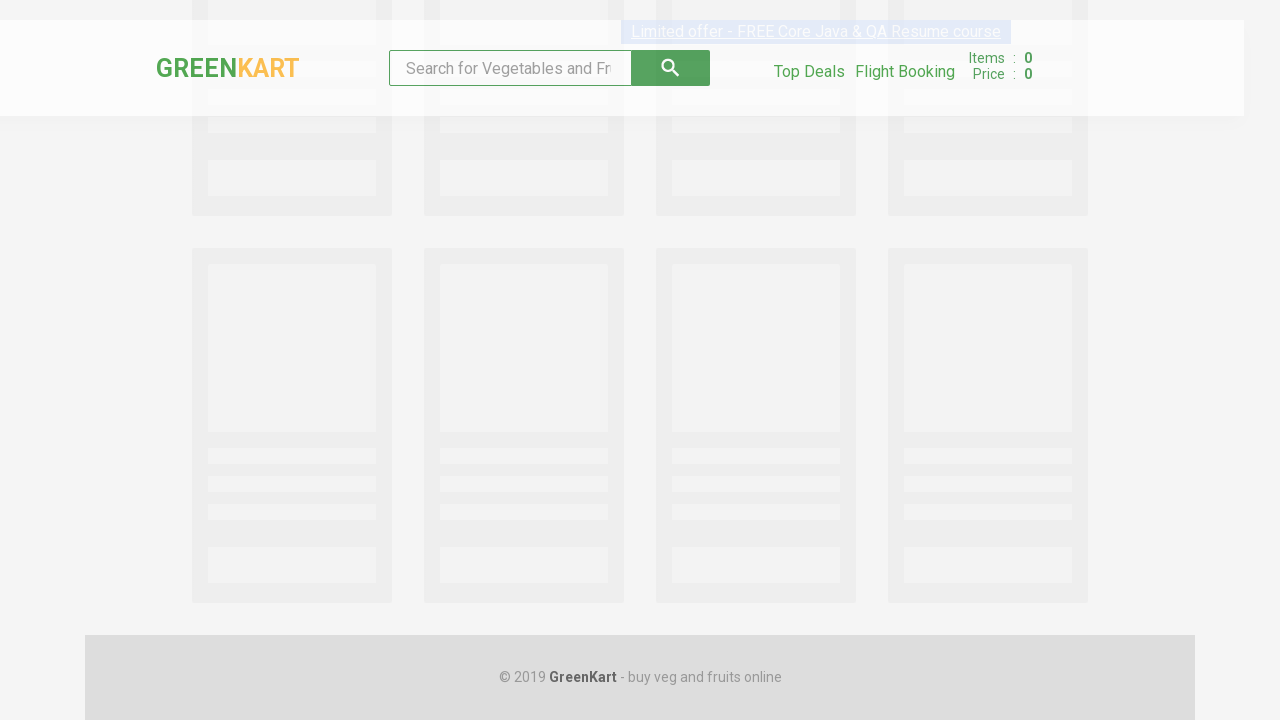

Navigated forward to checkout page
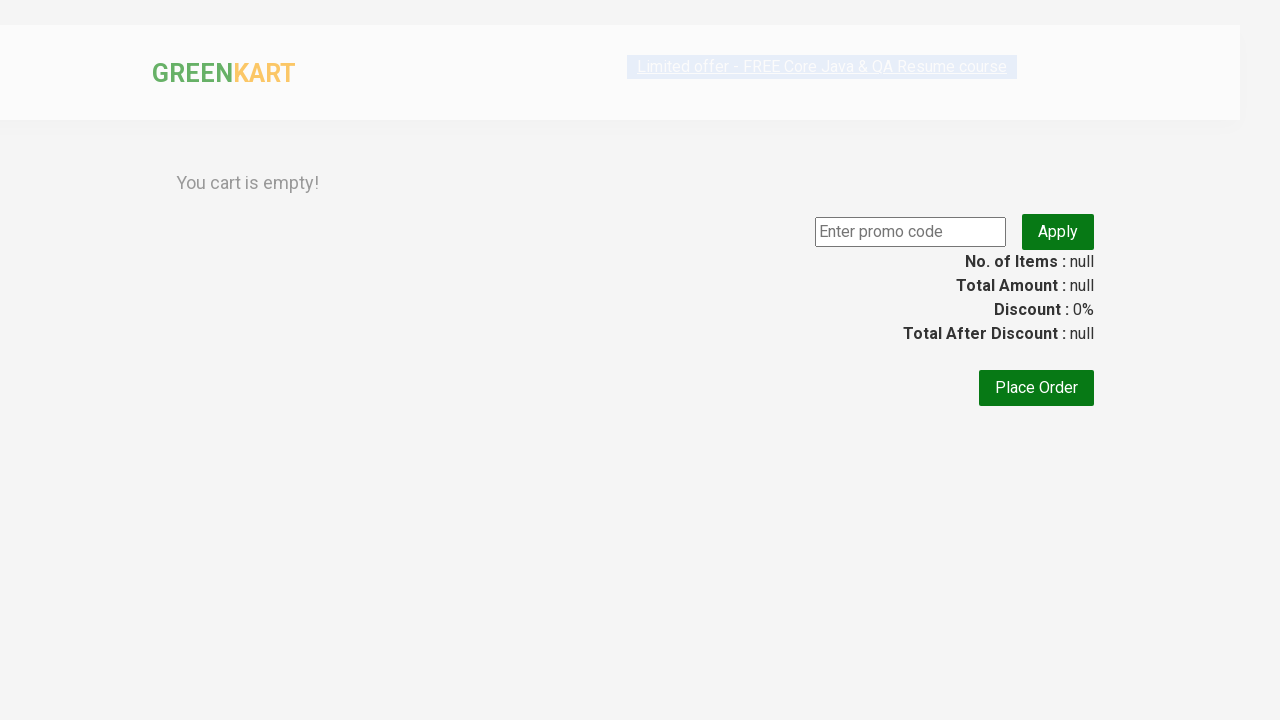

Reloaded page with cache
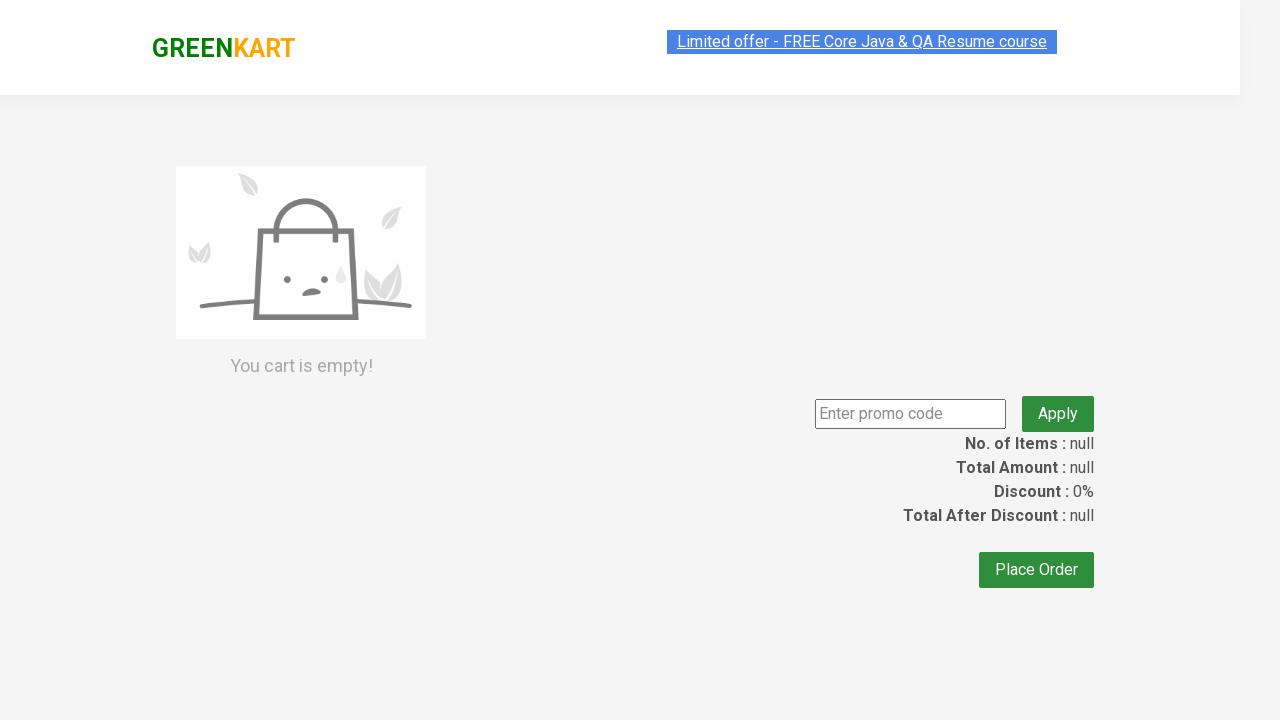

Force reloaded page without cache
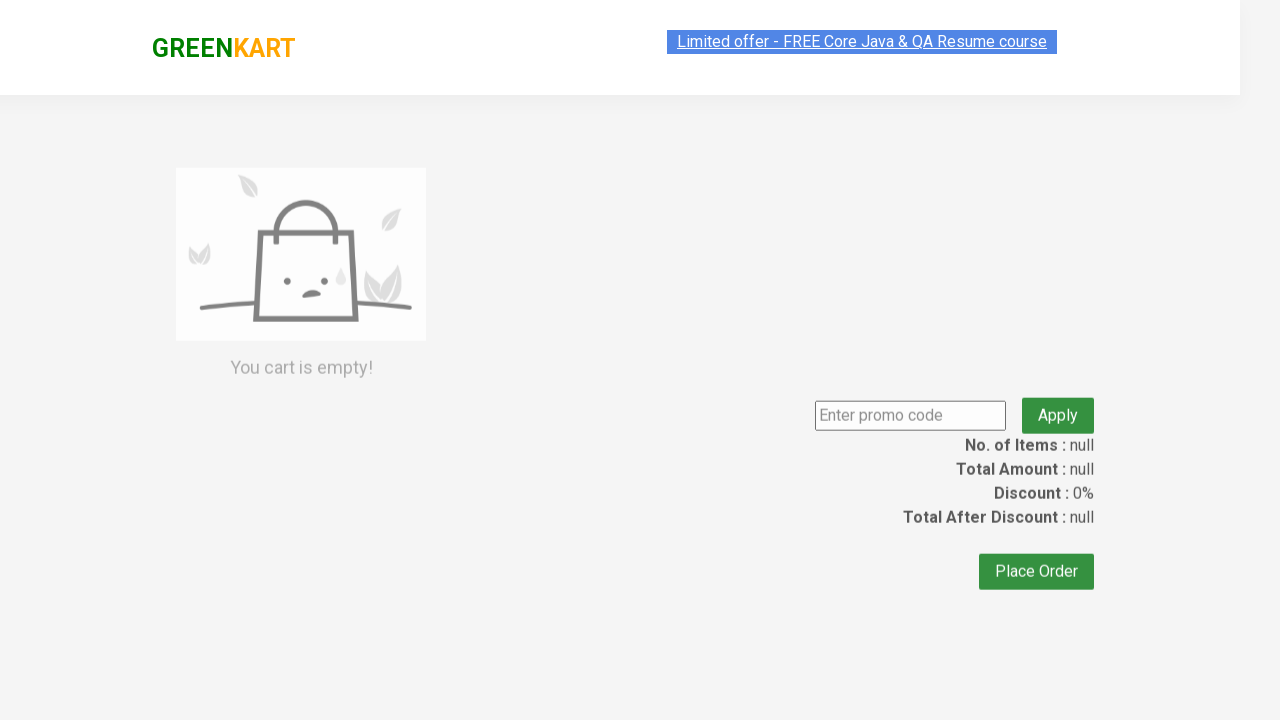

Executed JavaScript window.location.reload()
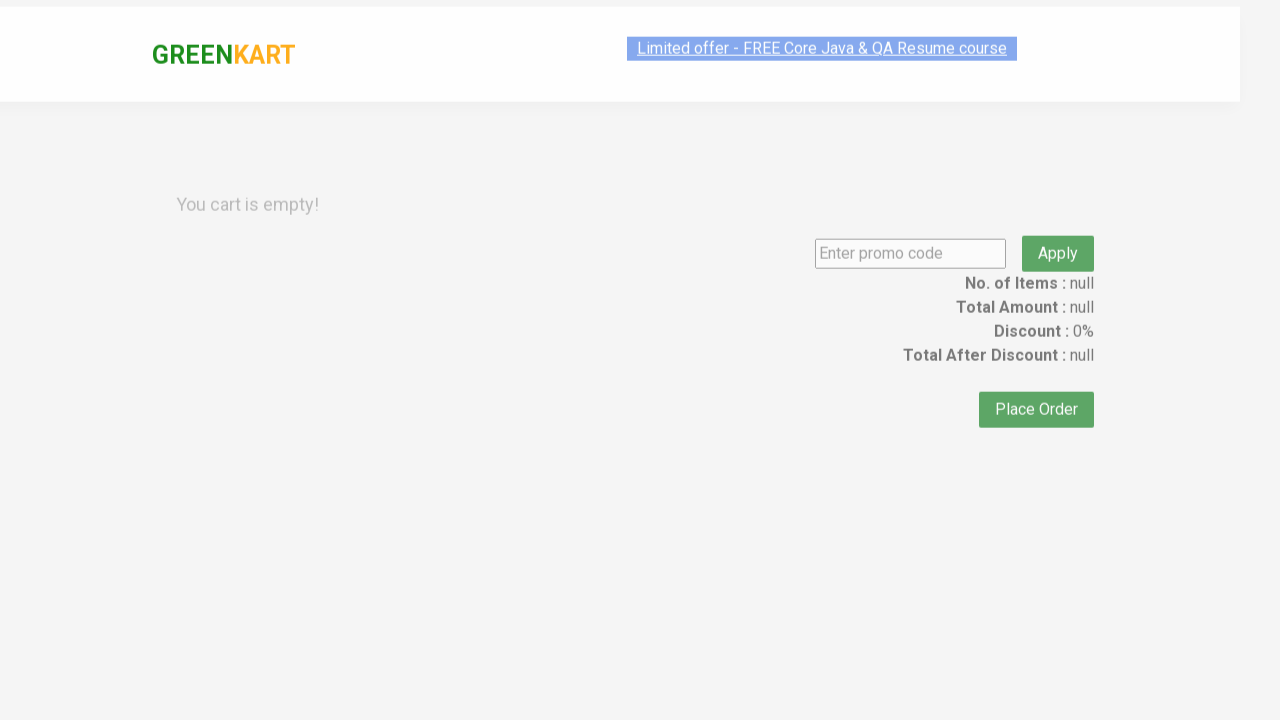

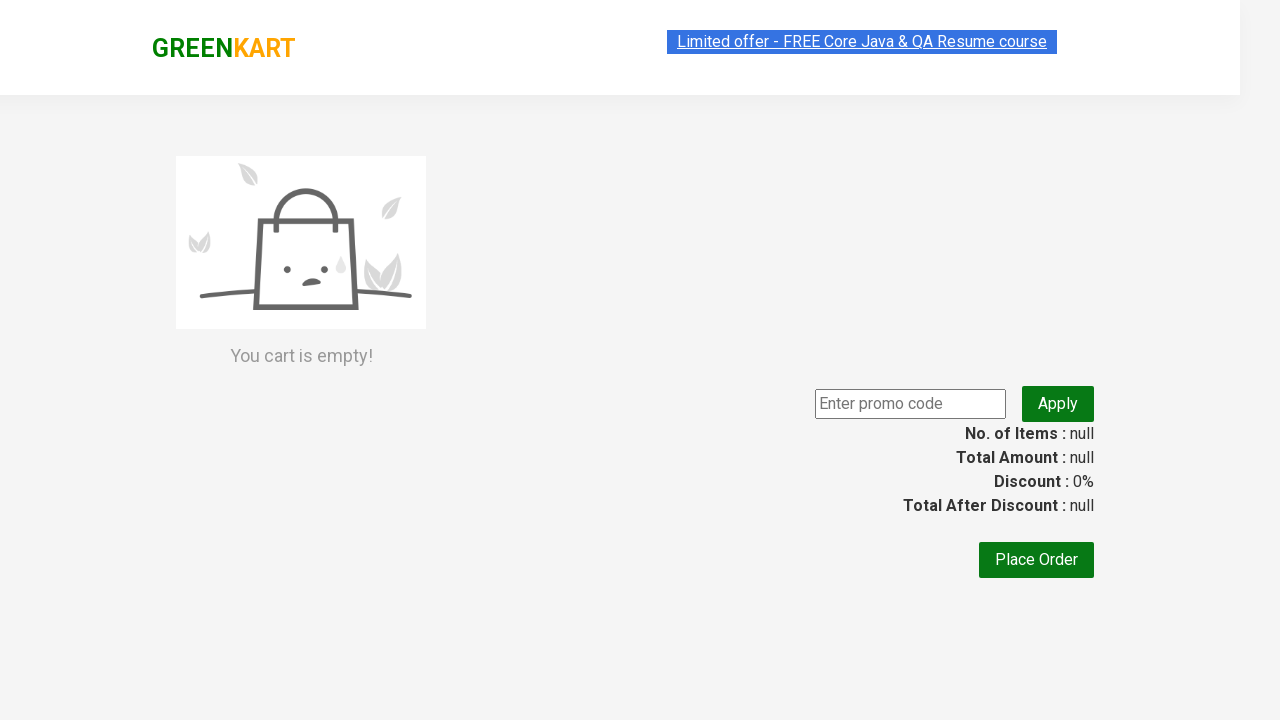